Verifies text and attributes on the NextBaseCRM login page, including the "Remember me" checkbox label and "Forgot password" link

Starting URL: https://login1.nextbasecrm.com/

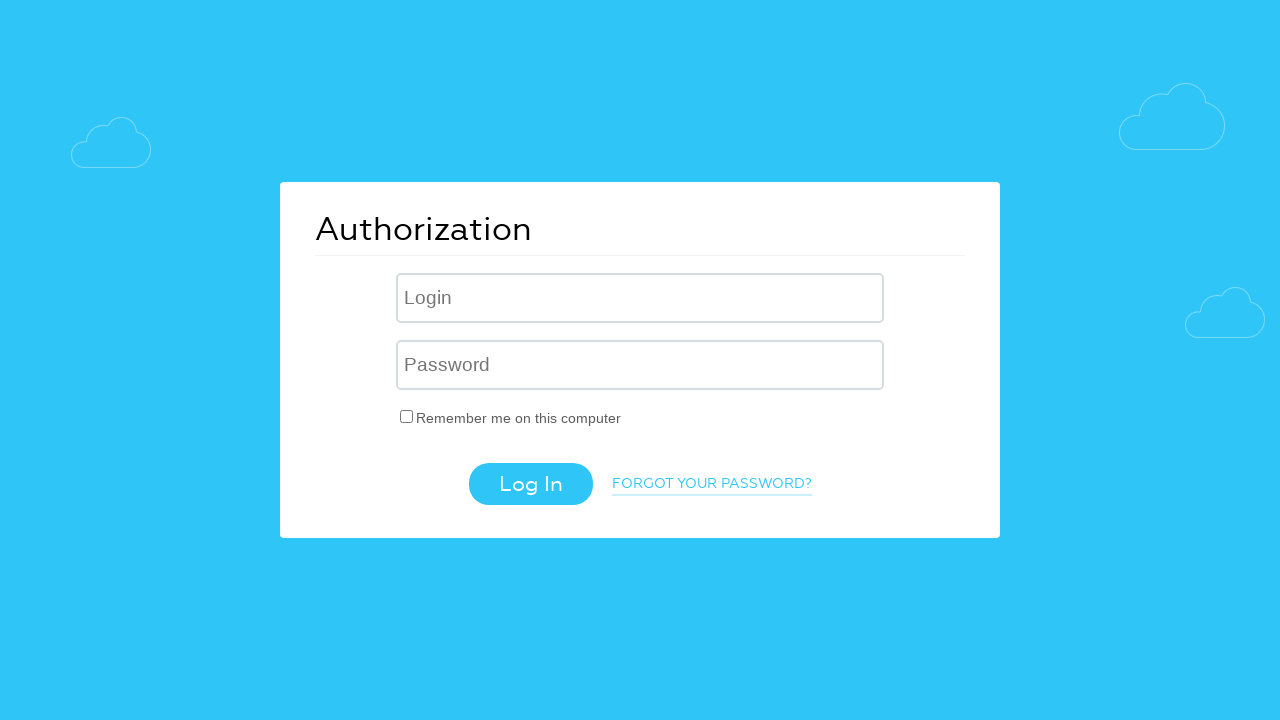

Retrieved 'Remember me' checkbox label text content
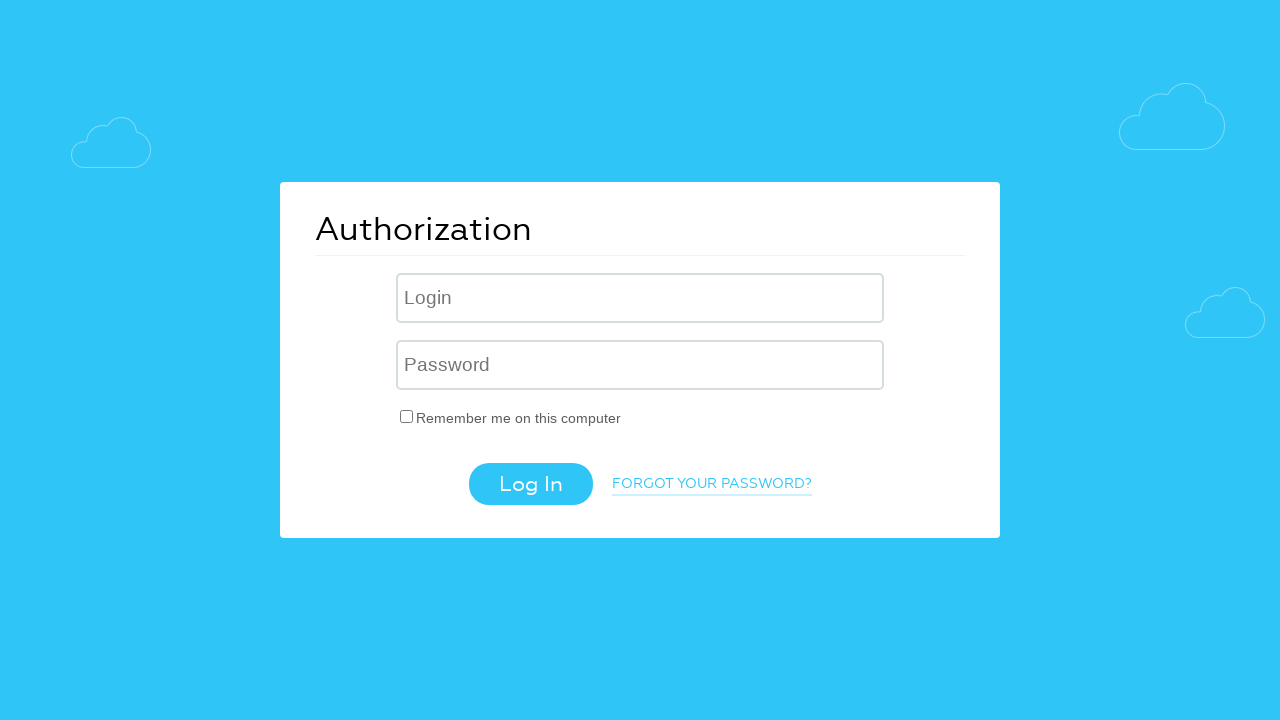

Verified 'Remember me' label text matches expected value: 'Remember me on this computer'
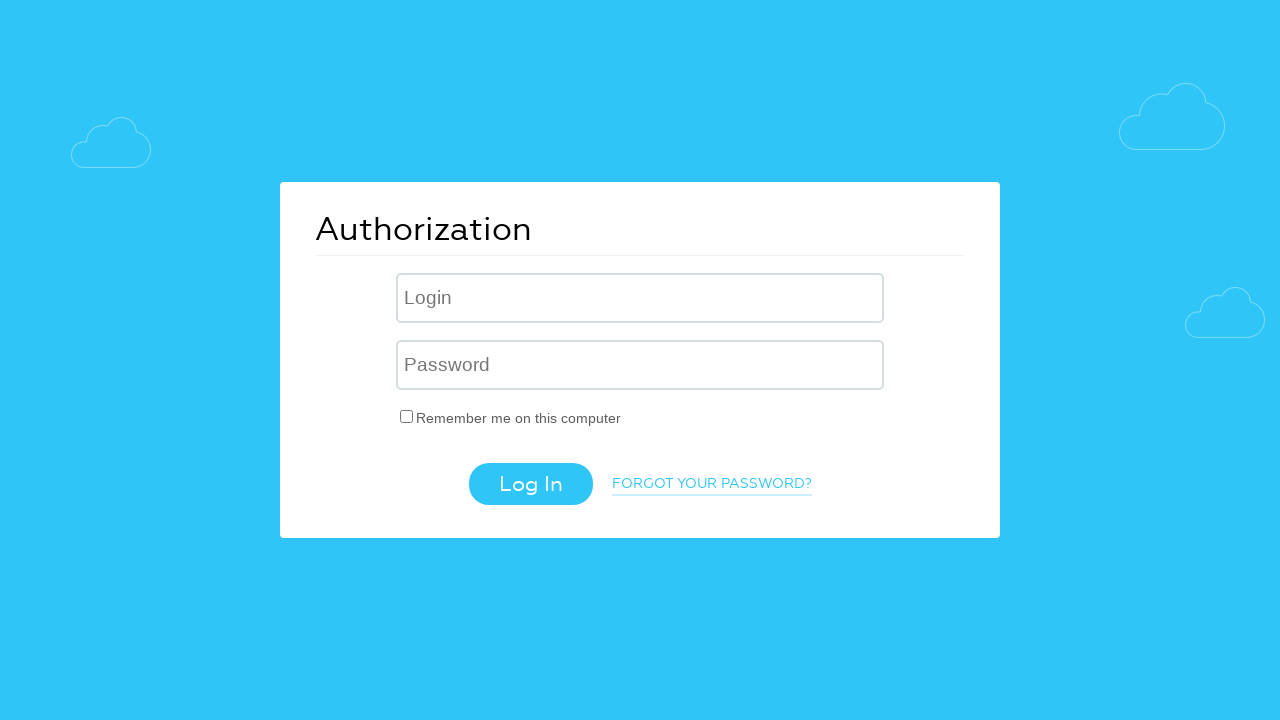

Retrieved 'Forgot password' link text content
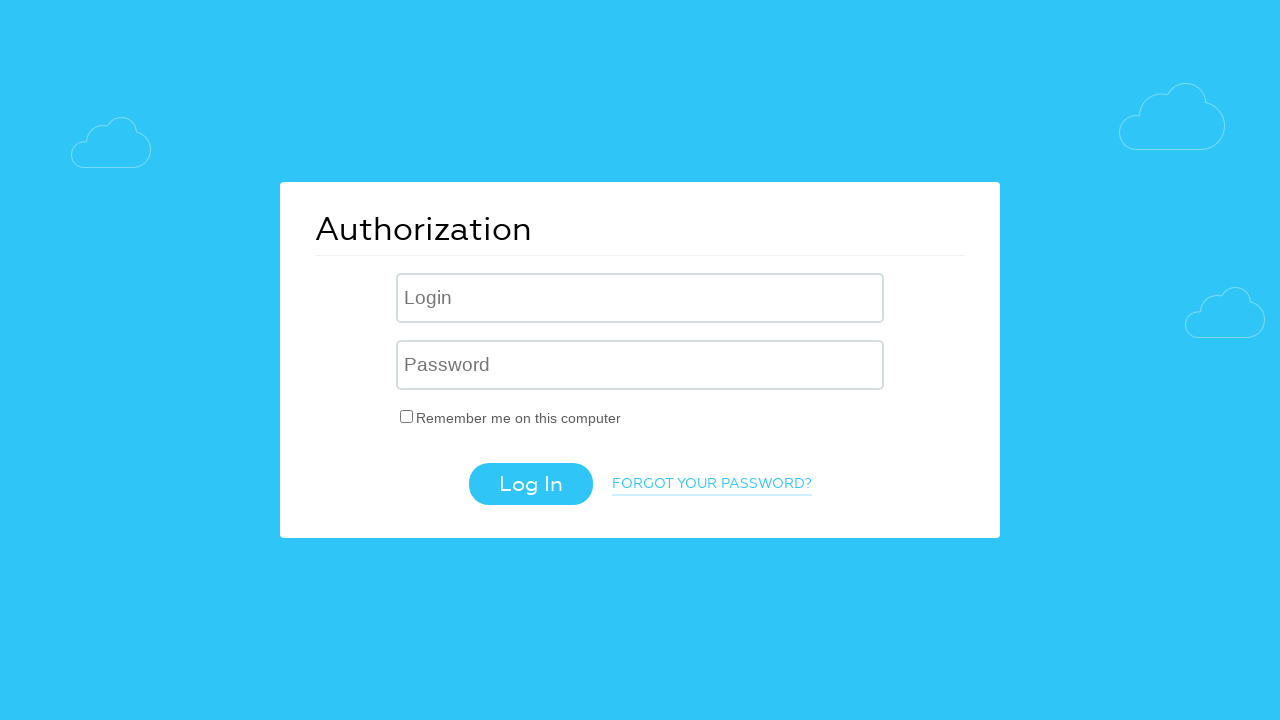

Verified 'Forgot password' link text matches expected value: 'Forgot your password?'
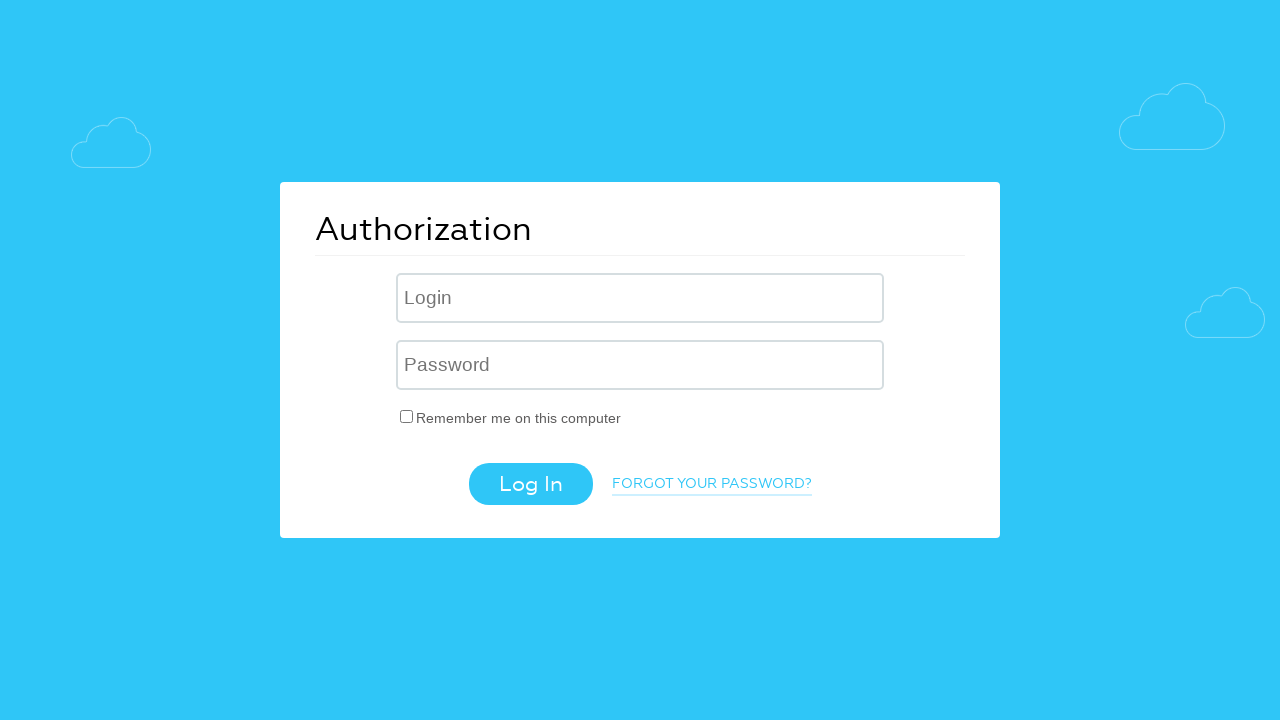

Retrieved 'Forgot password' link href attribute value
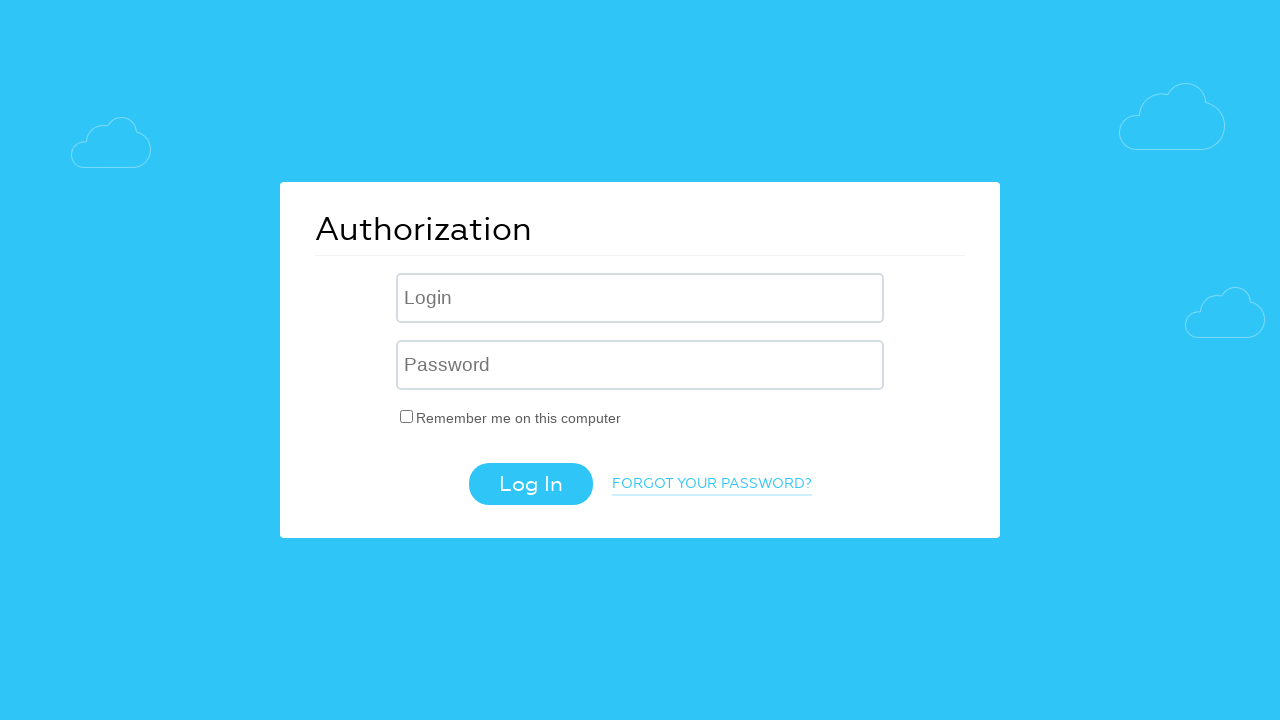

Verified 'Forgot password' link href attribute contains 'forgot_password=yes'
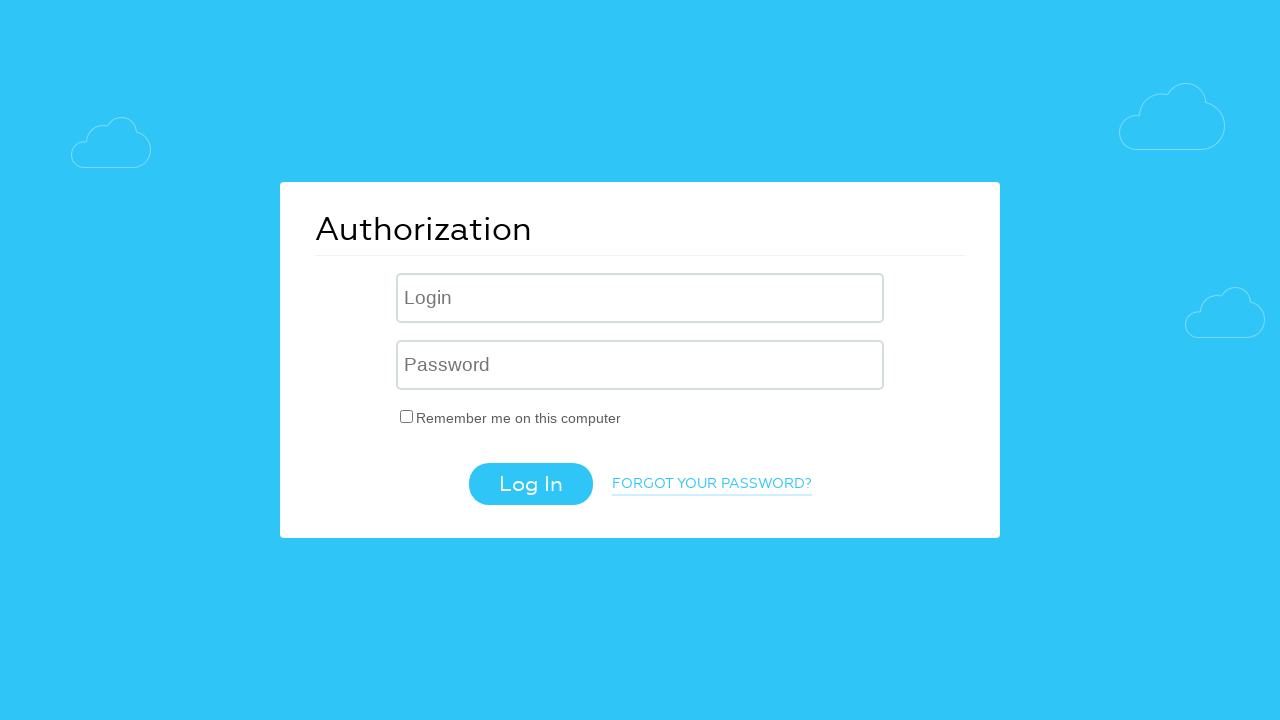

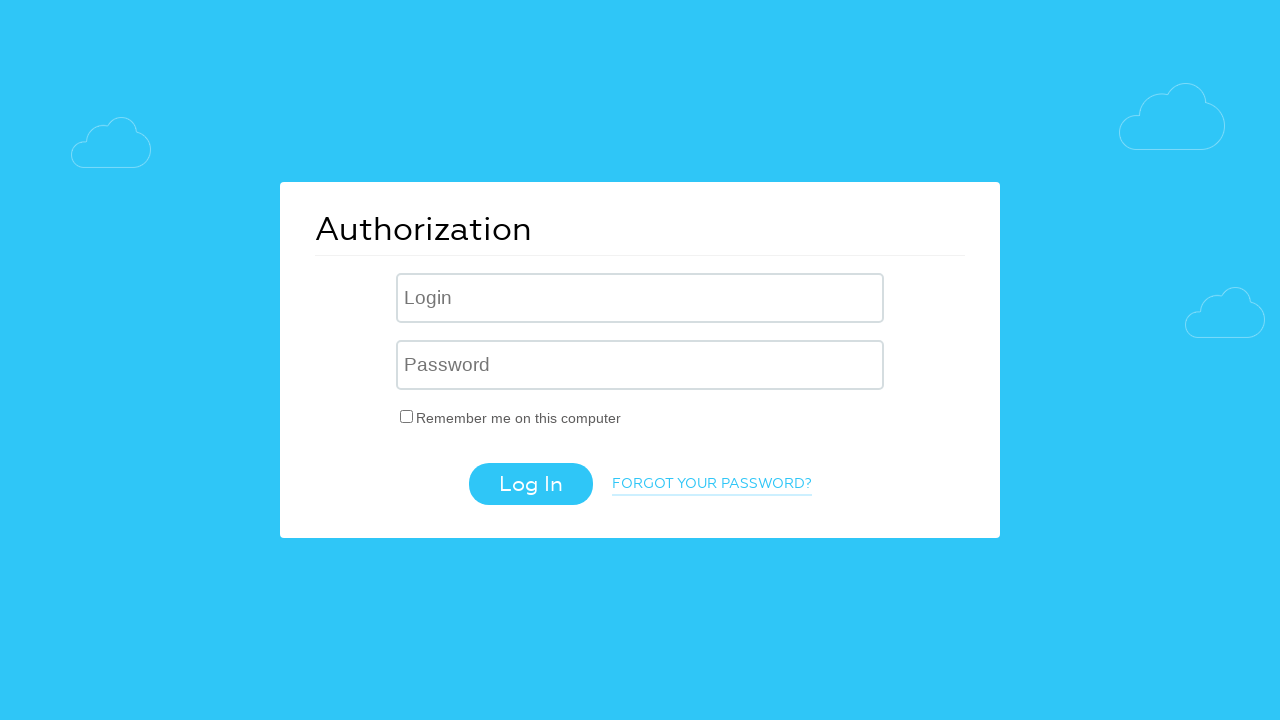